Tests opting out of A/B tests by navigating to the A/B test page, verifying the initial heading, adding an opt-out cookie, refreshing the page, and verifying the heading changes to indicate no A/B test.

Starting URL: http://the-internet.herokuapp.com/abtest

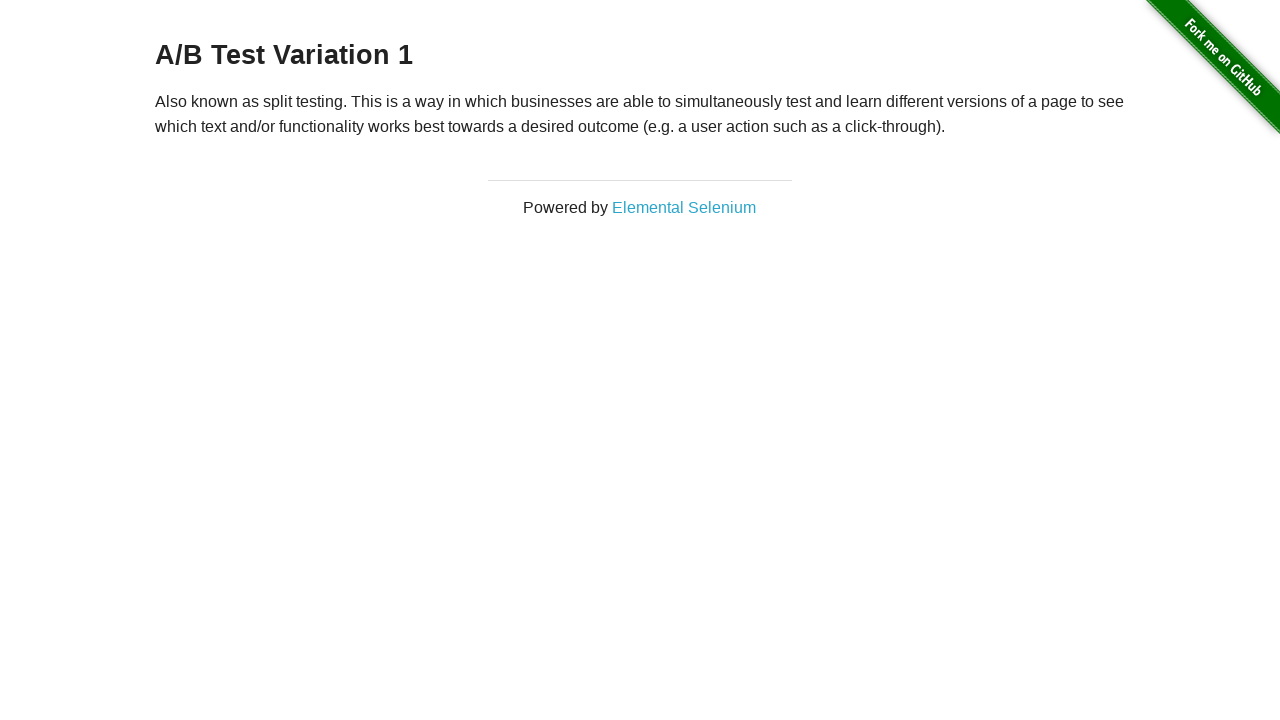

Waited for heading to be visible
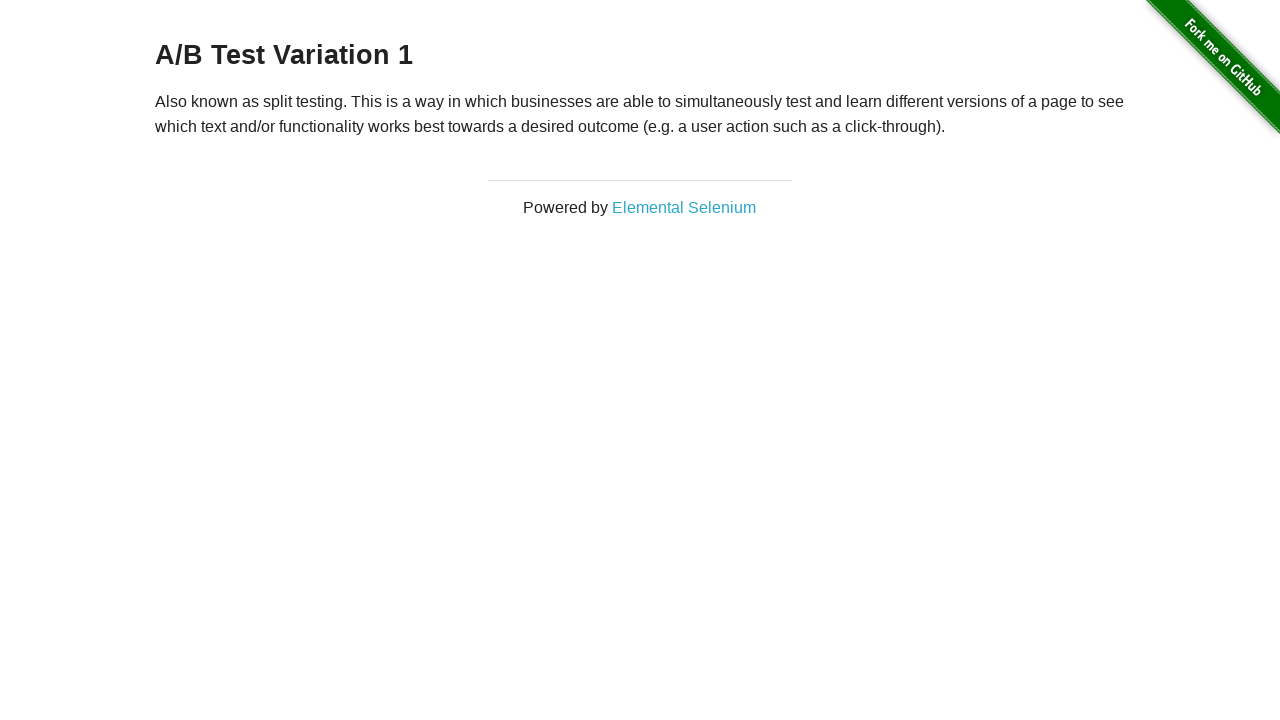

Retrieved initial heading text: 'A/B Test Variation 1'
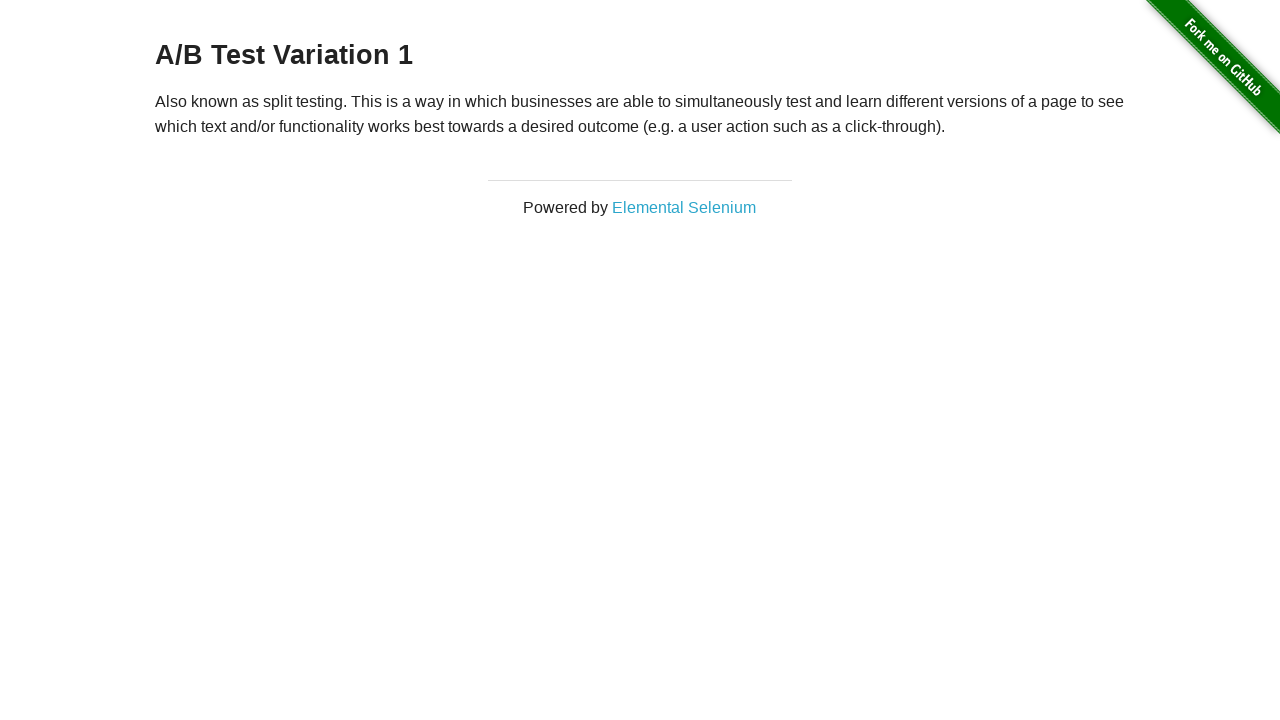

Verified heading shows A/B test variation or control
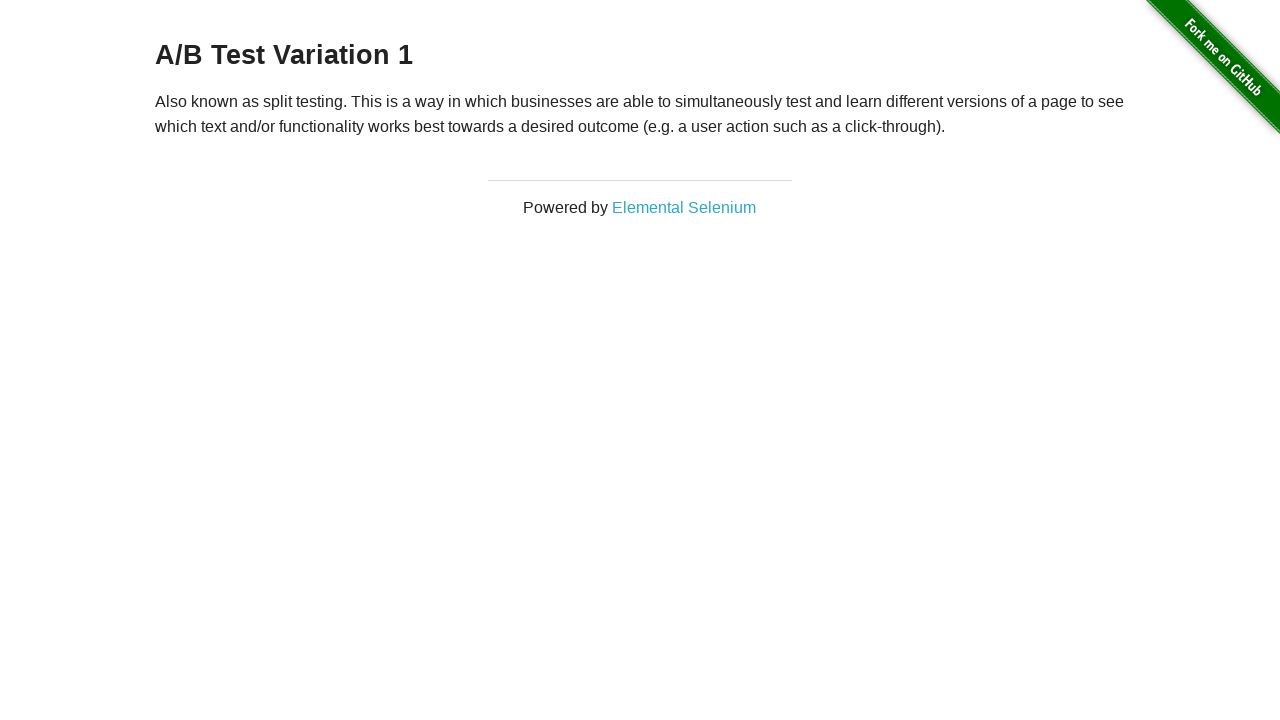

Added optimizelyOptOut cookie to context
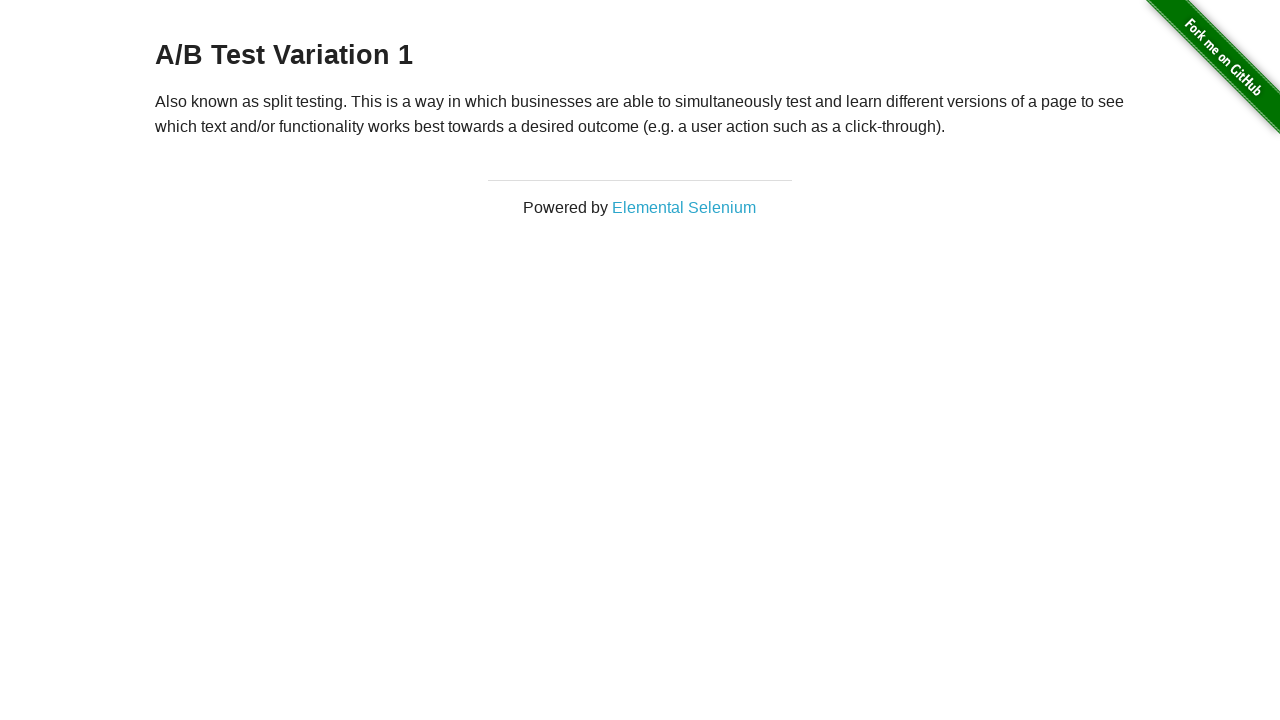

Reloaded page to apply opt-out cookie
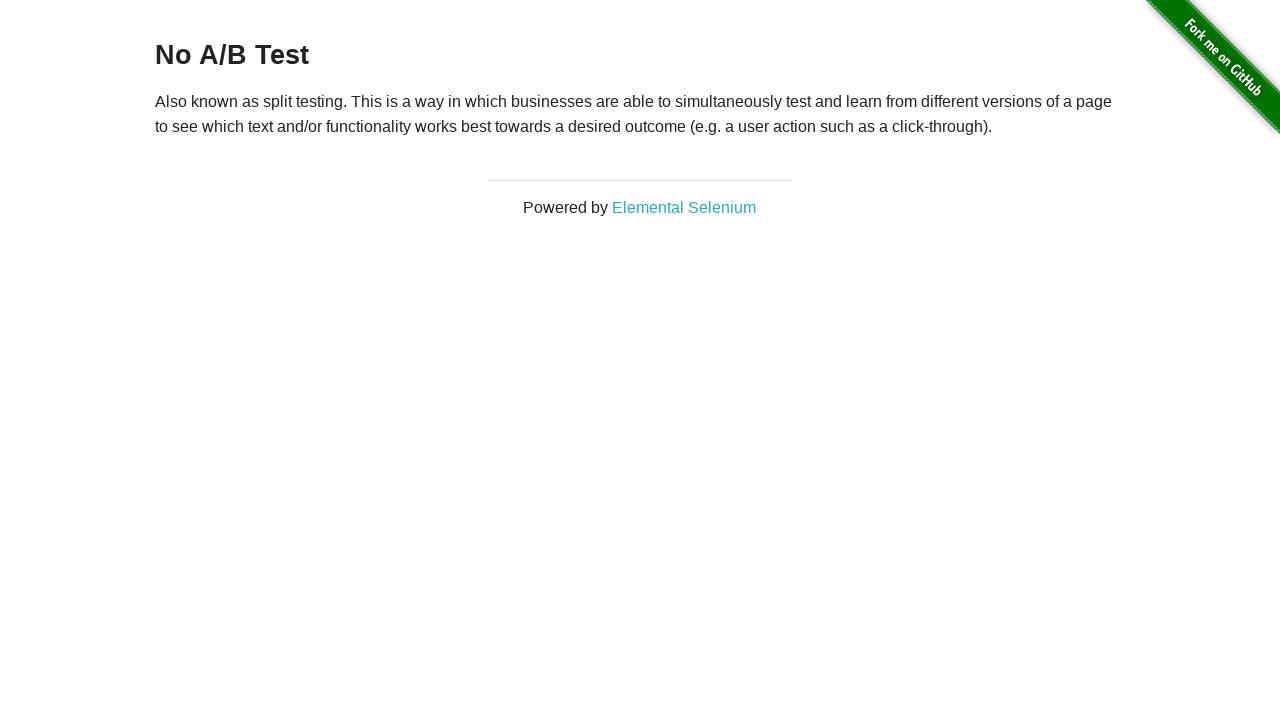

Waited for heading to be visible after reload
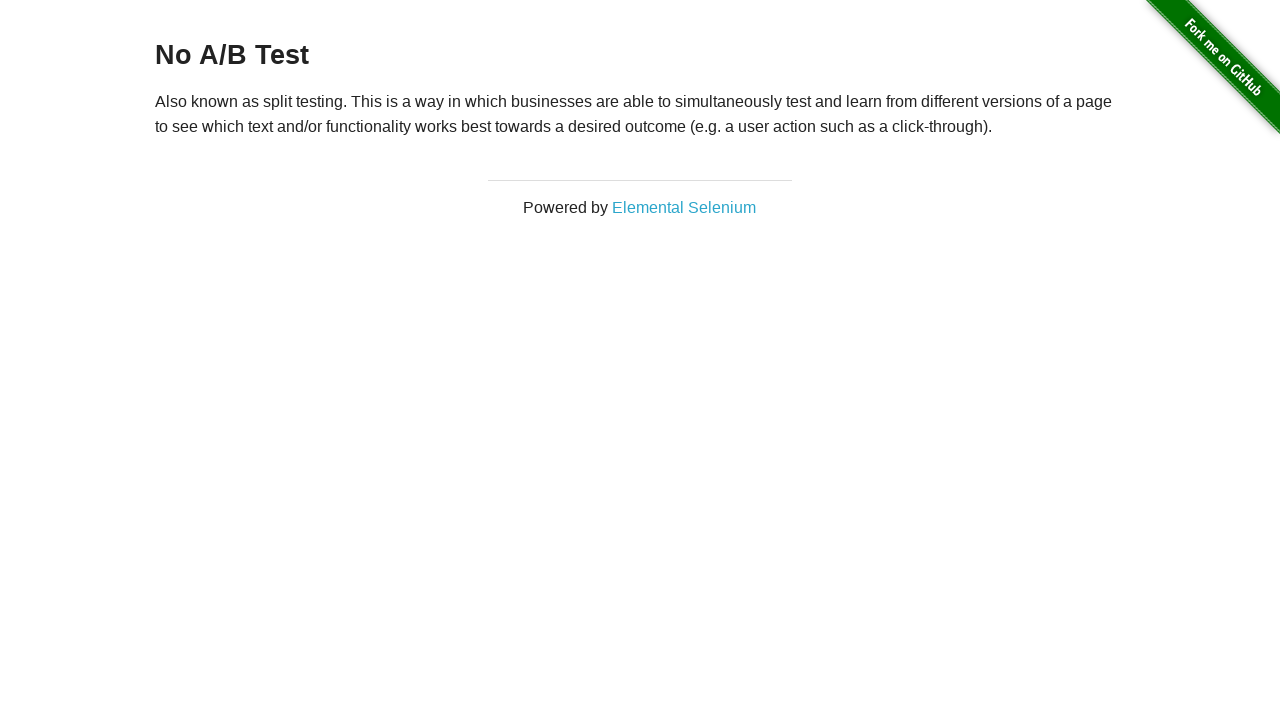

Verified heading changed to 'No A/B Test' after opt-out
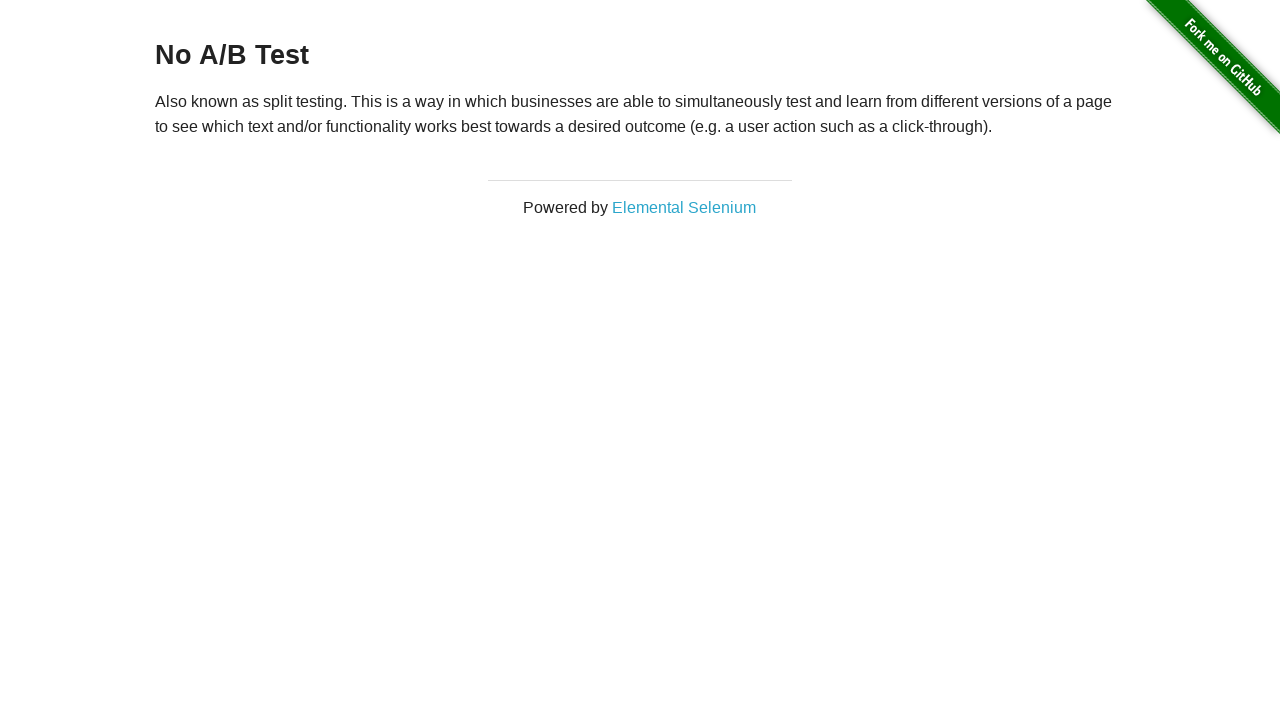

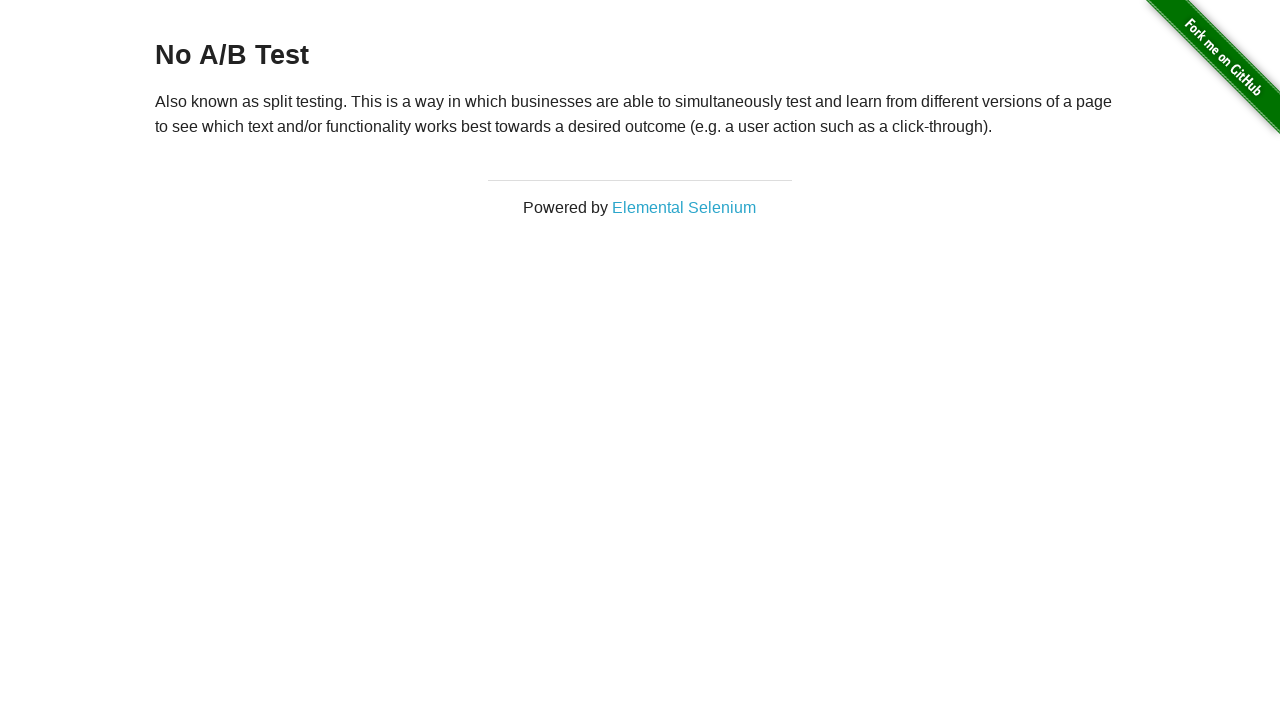